Tests that clicking the Start link in footer navigates to the homepage

Starting URL: https://www.99-bottles-of-beer.net/

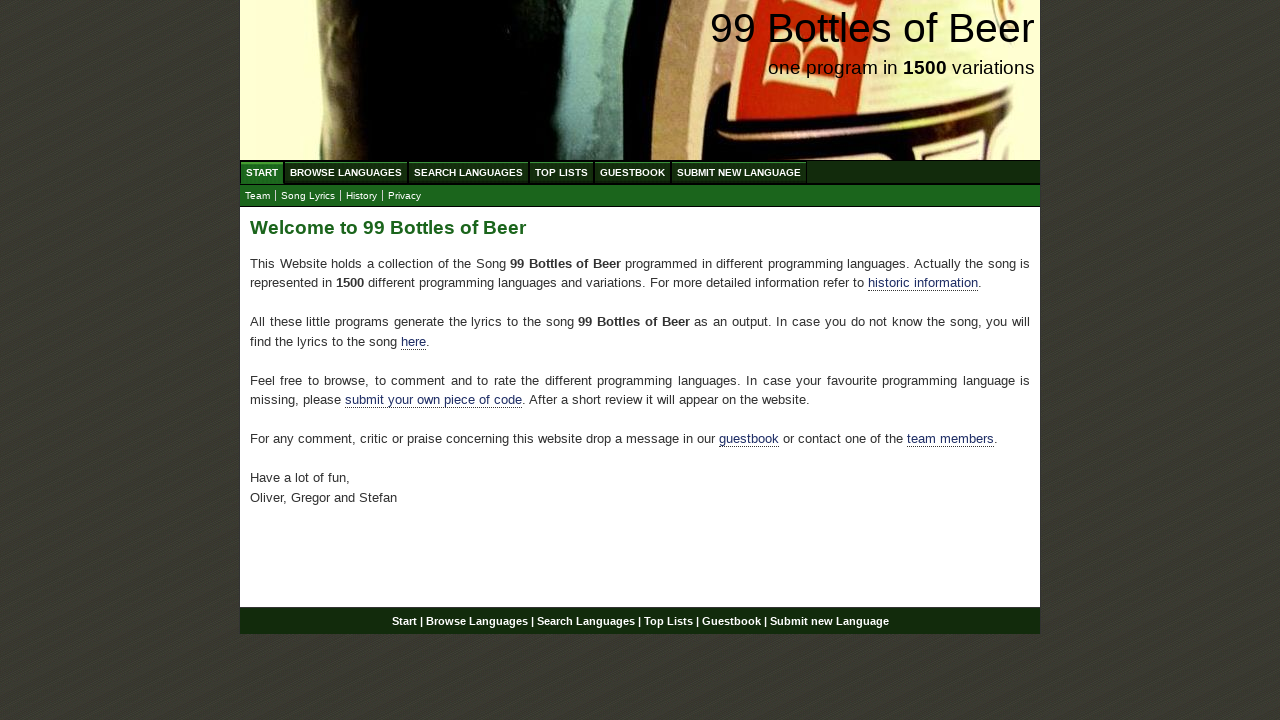

Clicked the Start link in the footer at (404, 621) on div#footer a[href='/']
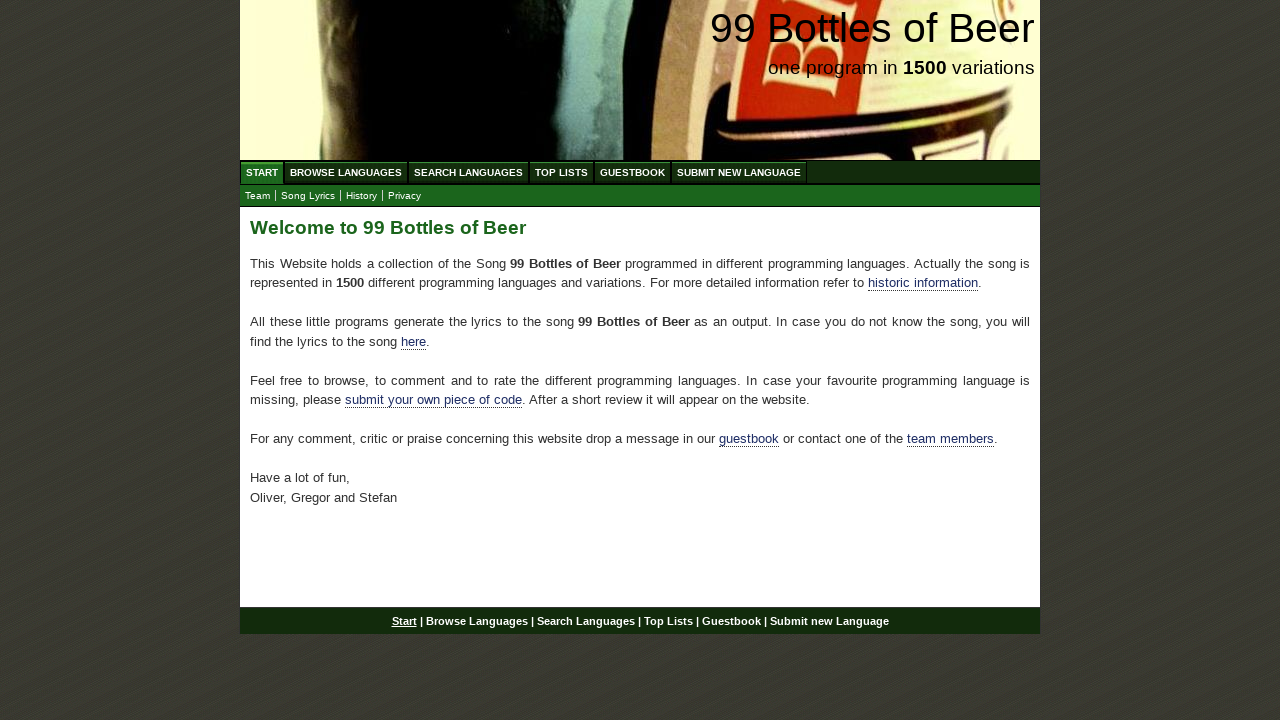

Navigation to homepage completed
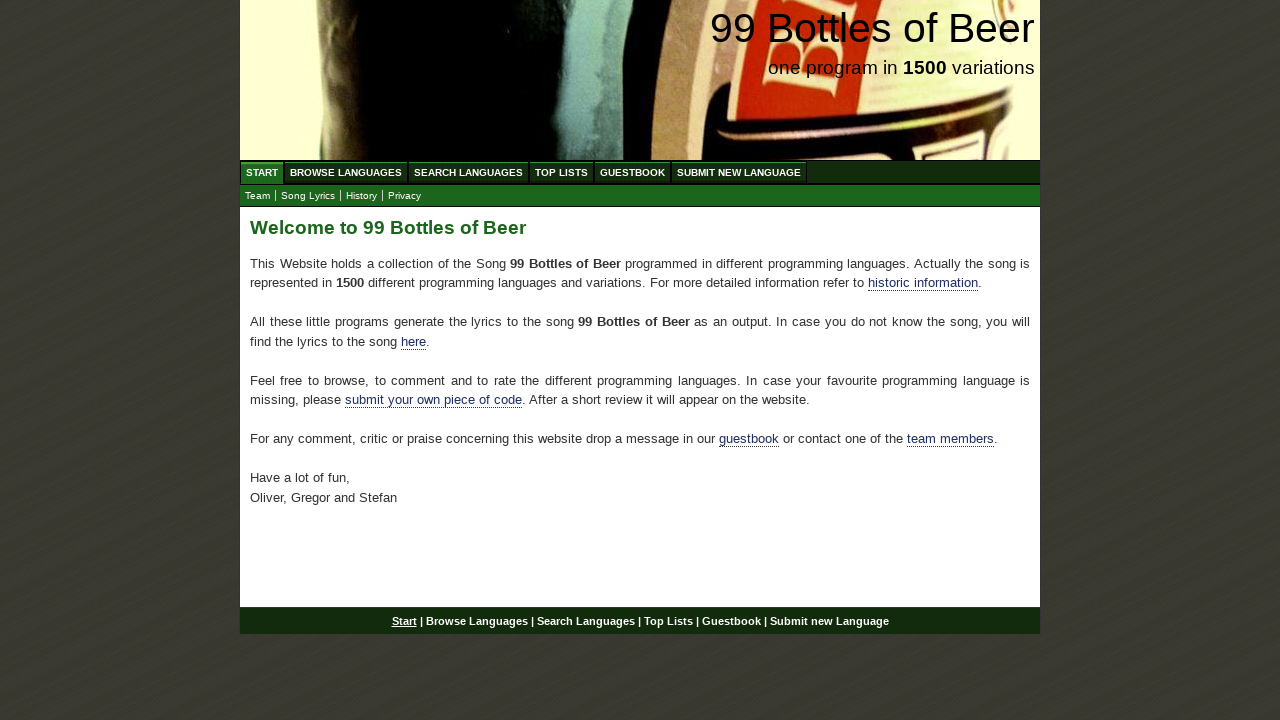

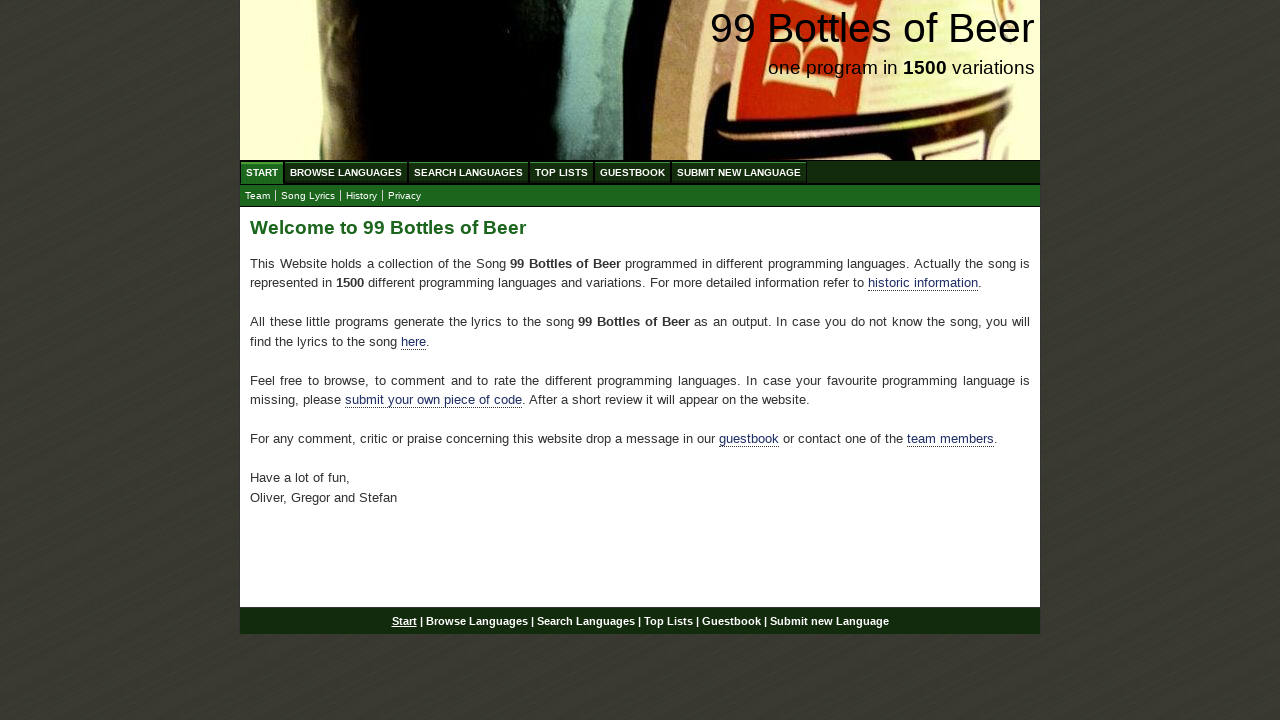